Tests hover functionality by hovering over three images and verifying that user names and "view profile" links are displayed for each.

Starting URL: https://practice.cydeo.com/hovers

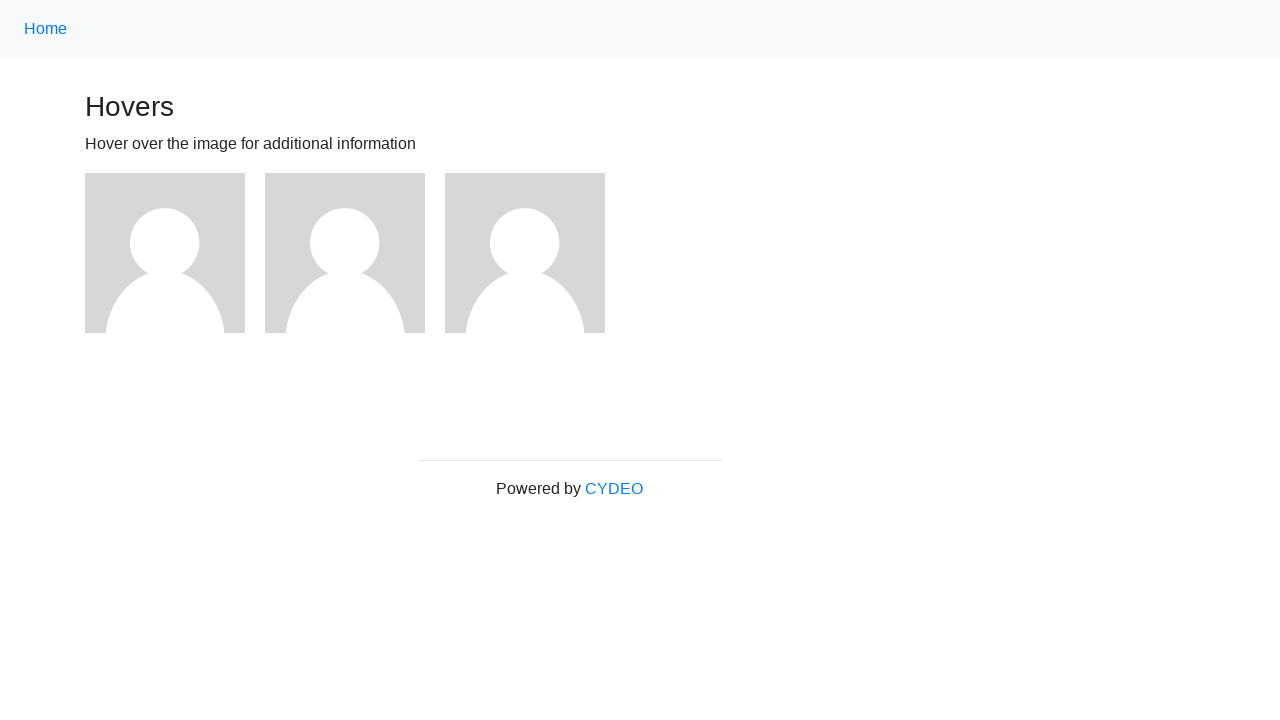

Hovered over first image at (175, 253) on .figure:first-of-type
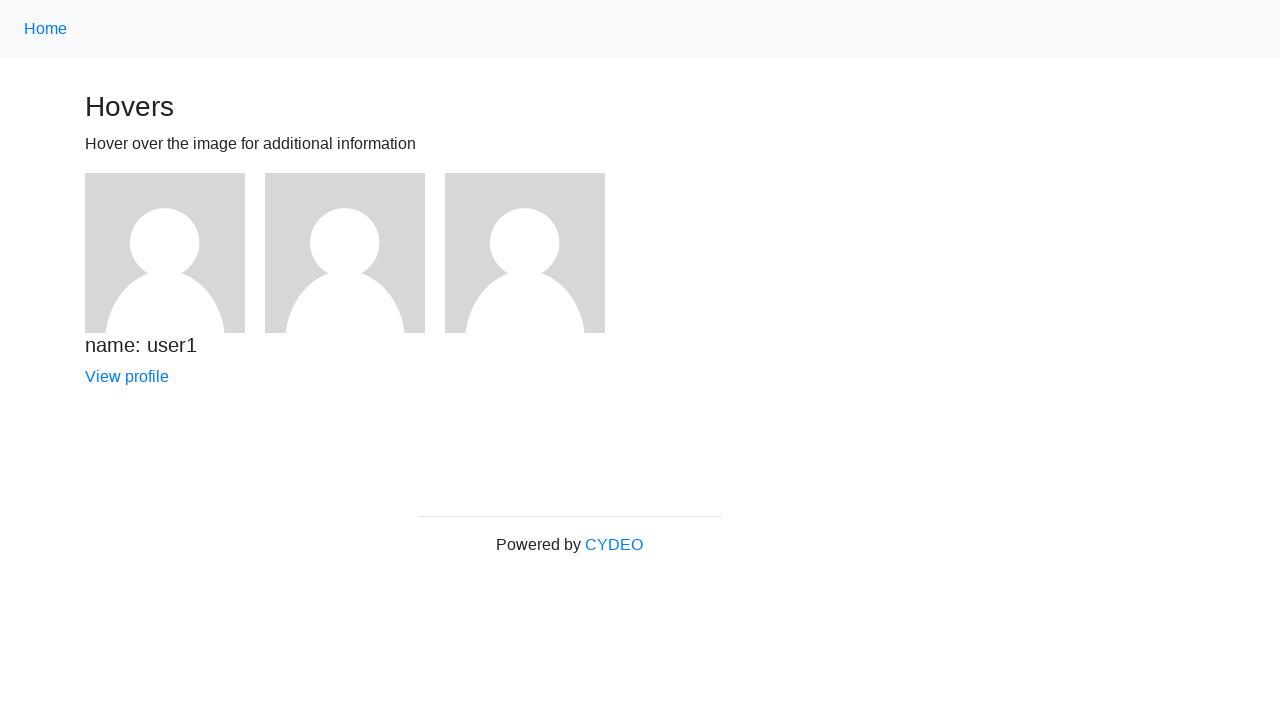

First user name became visible after hover
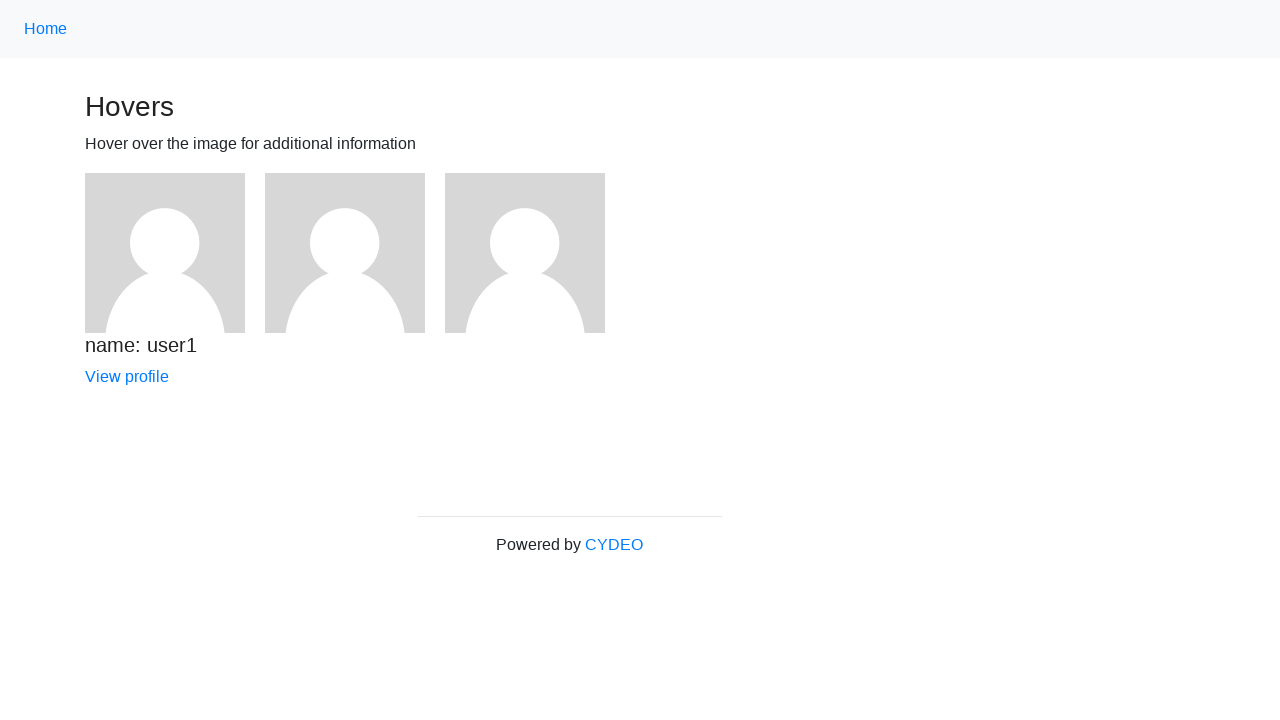

First user 'view profile' link became visible
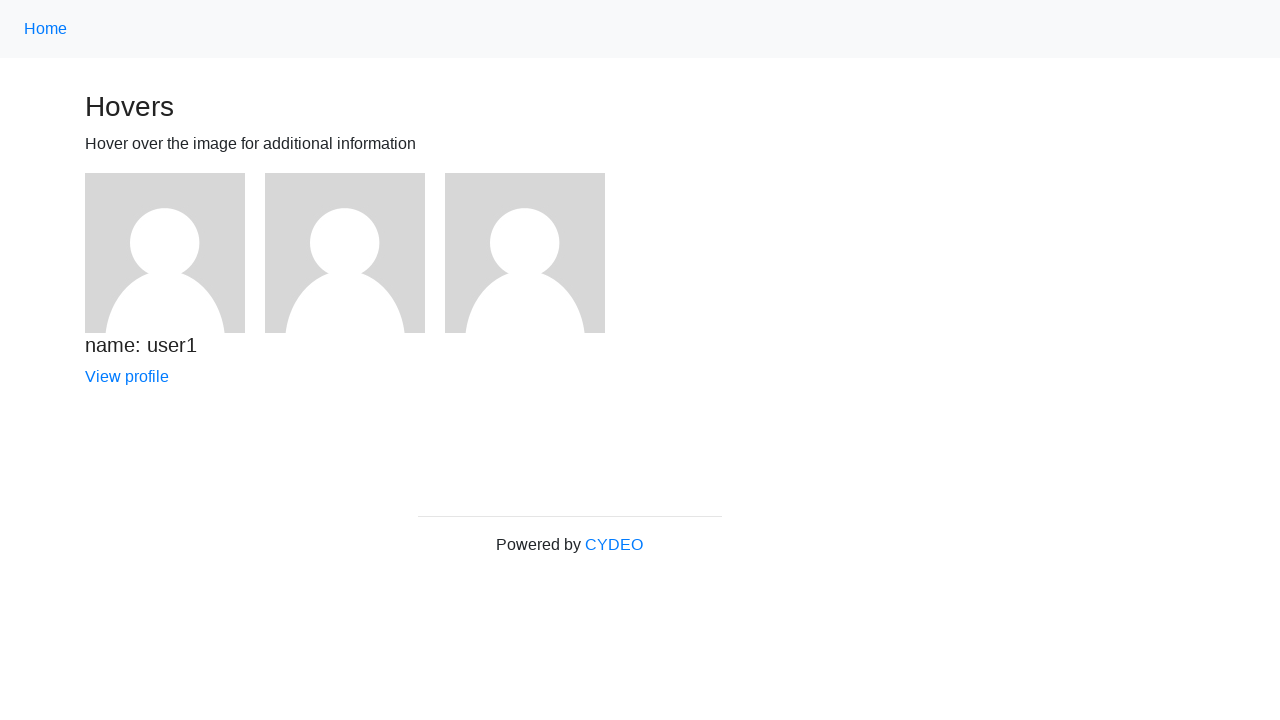

Hovered over second image at (355, 253) on .figure:nth-of-type(2)
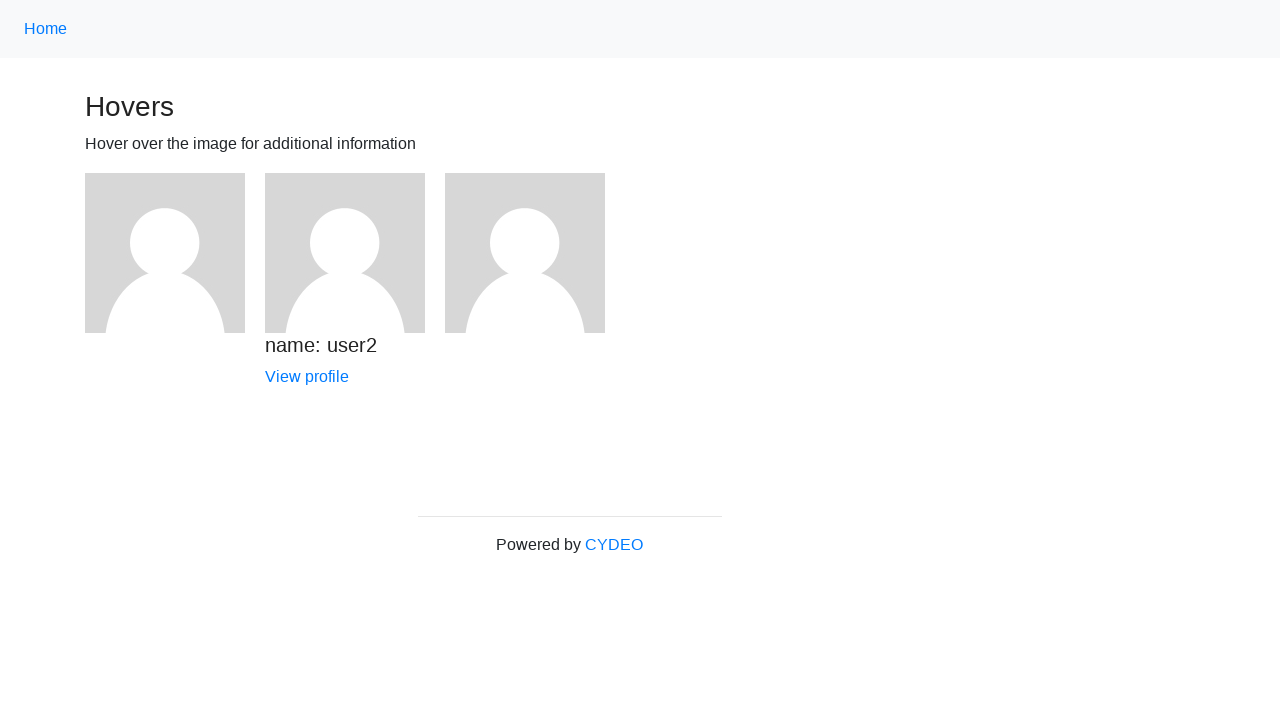

Second user name became visible after hover
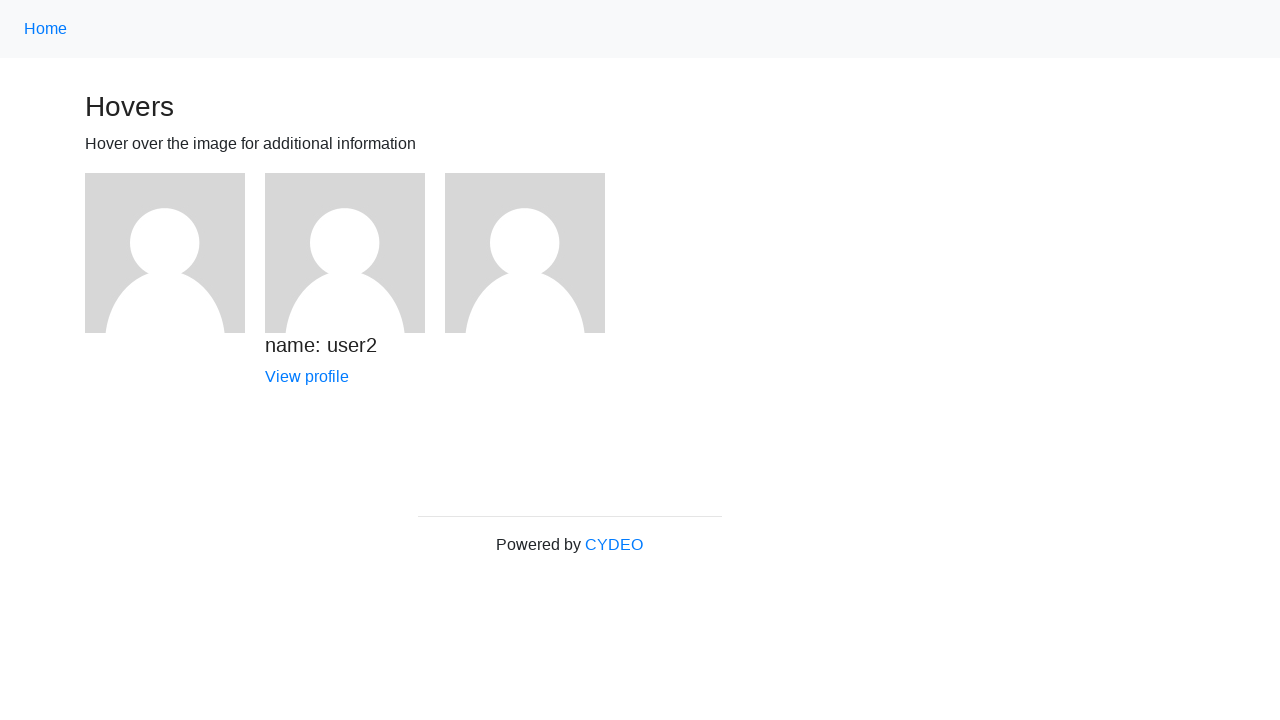

Second user 'view profile' link became visible
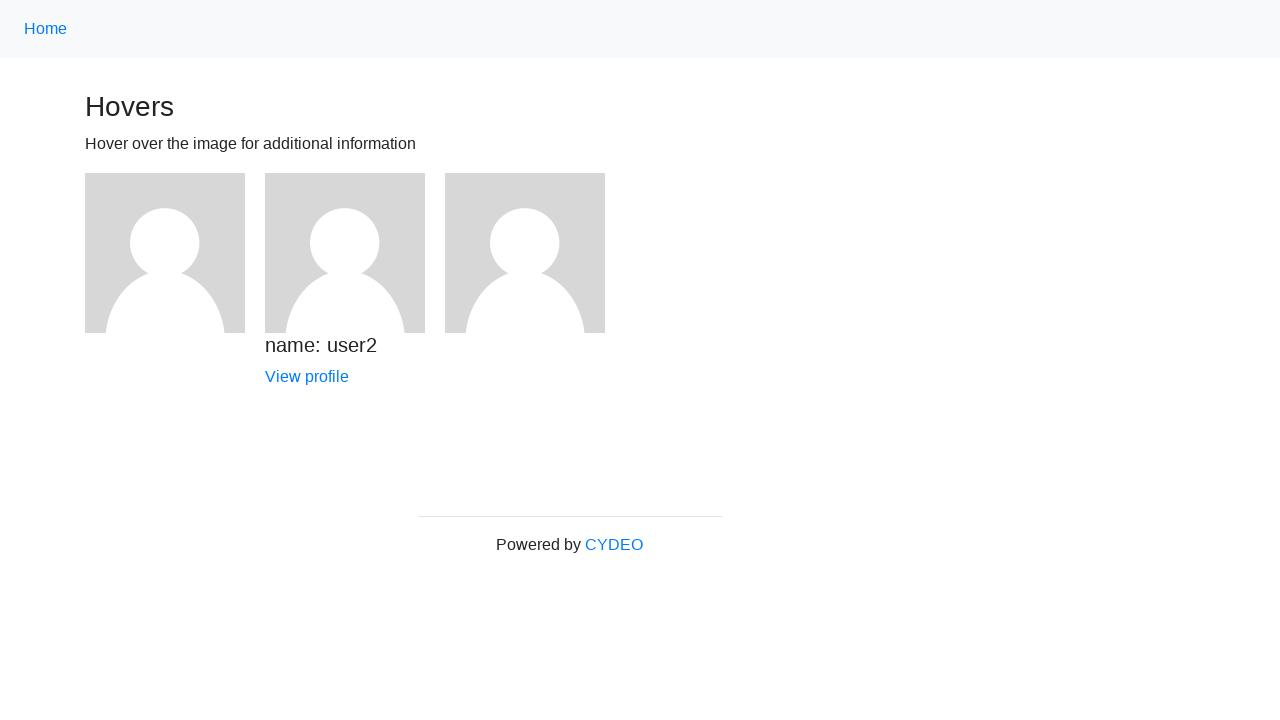

Hovered over third image at (535, 253) on .figure:nth-of-type(3)
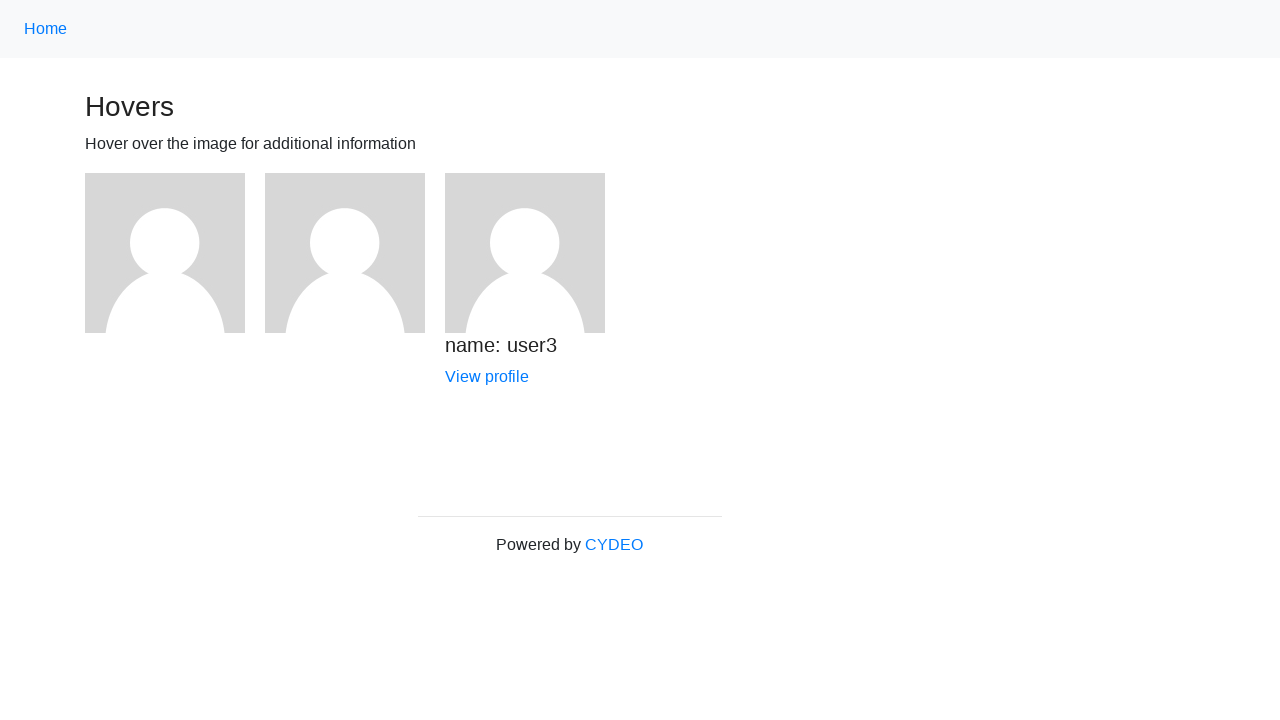

Third user name became visible after hover
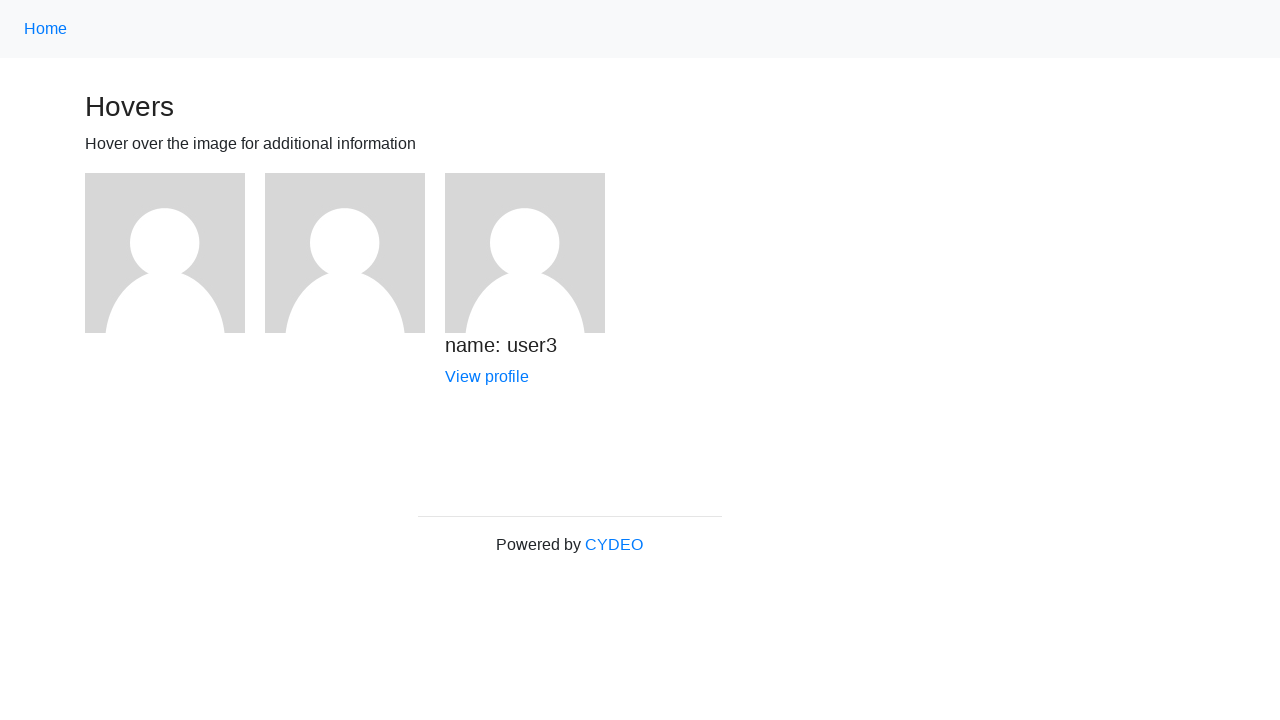

Third user 'view profile' link became visible
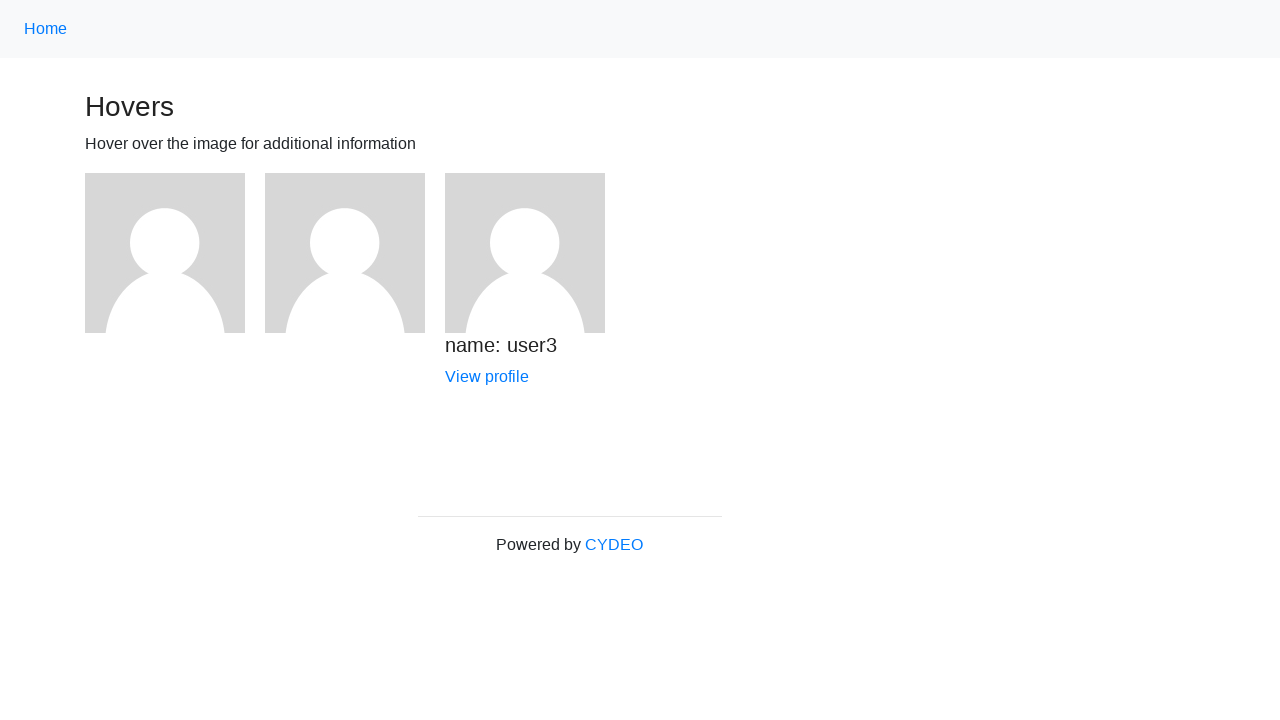

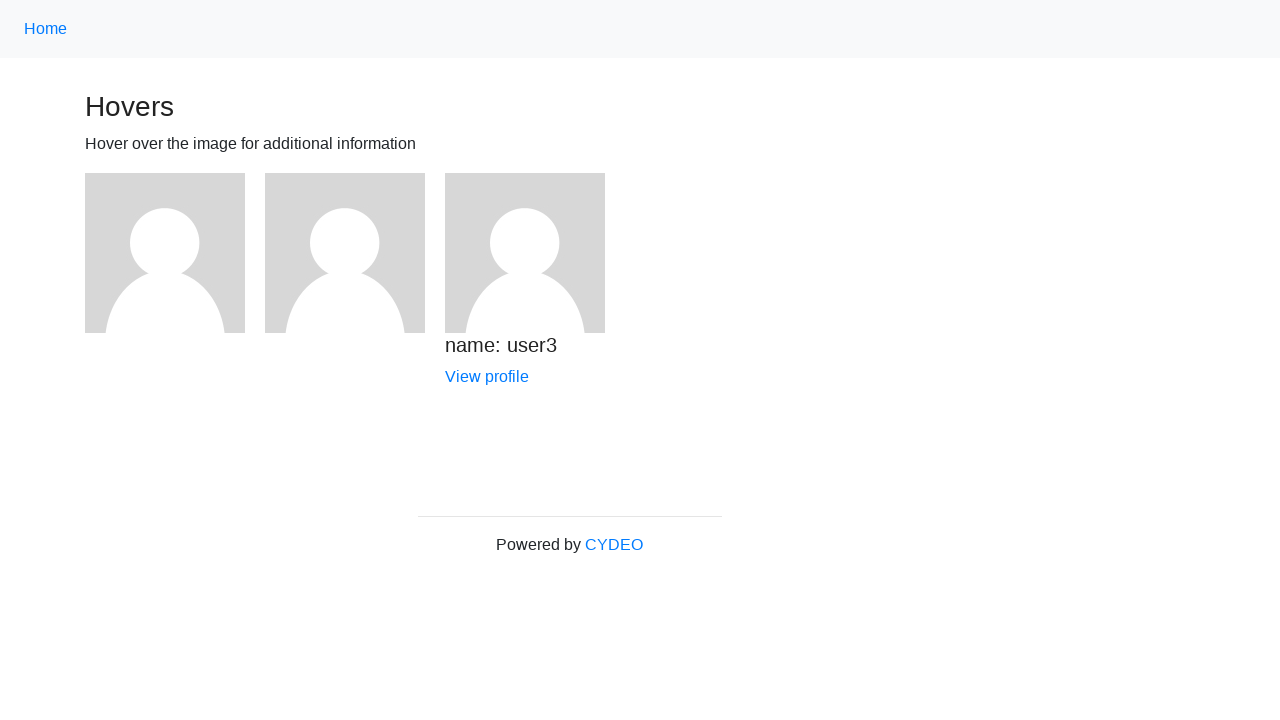